Tests drag and drop using offset-based movement by dragging the source element a specific pixel distance within an iframe

Starting URL: https://jqueryui.com/droppable/

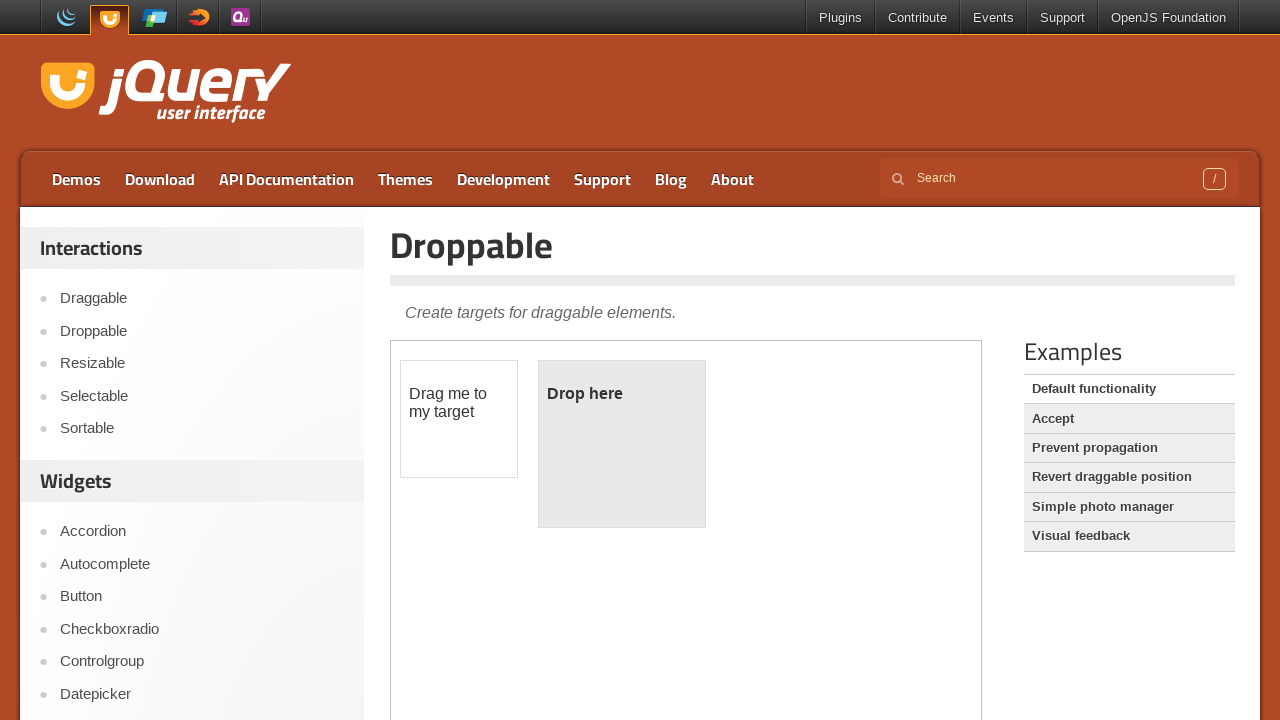

Located iframe containing draggable elements
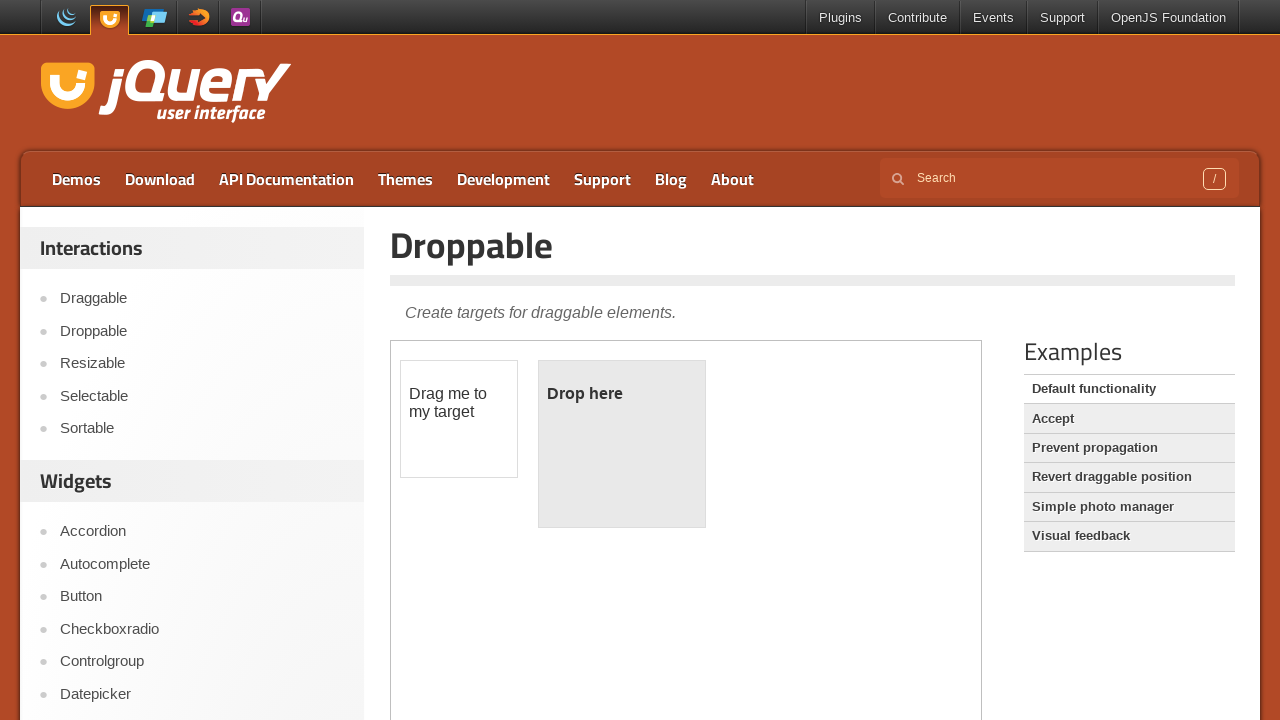

Located draggable source element
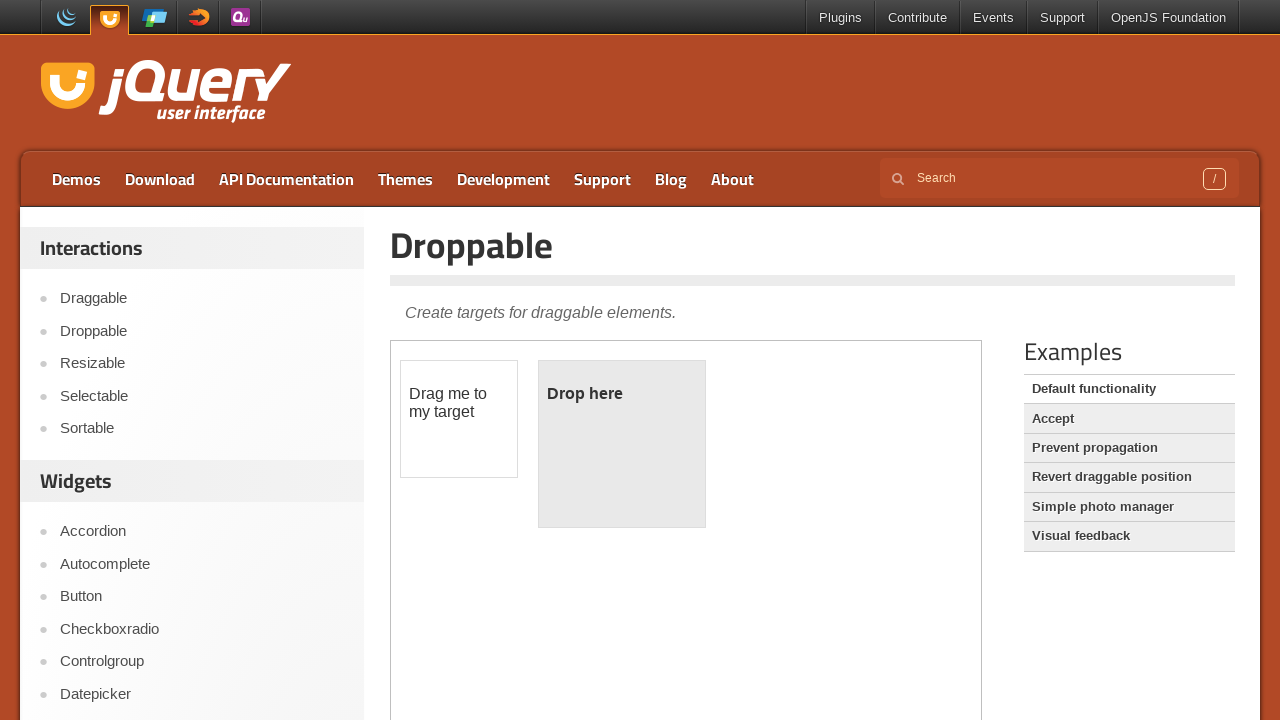

Retrieved bounding box of draggable element
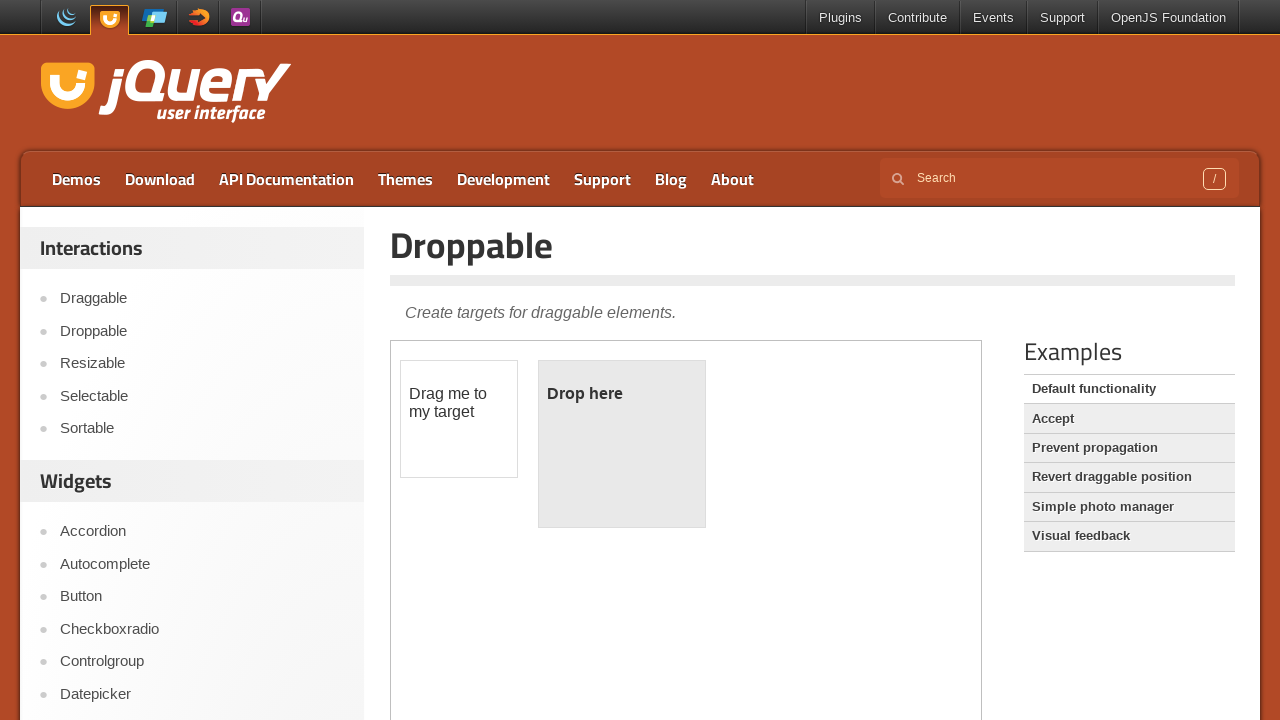

Moved mouse to center of draggable element at (459, 419)
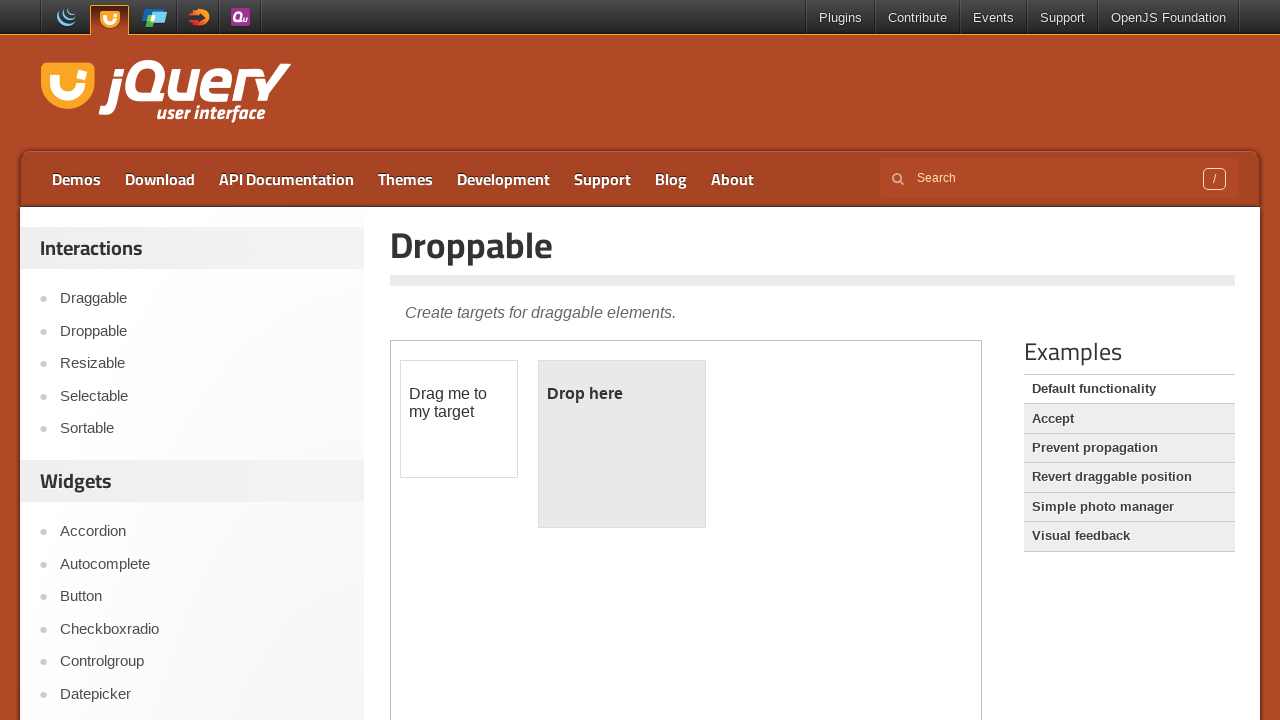

Pressed mouse button down on draggable element at (459, 419)
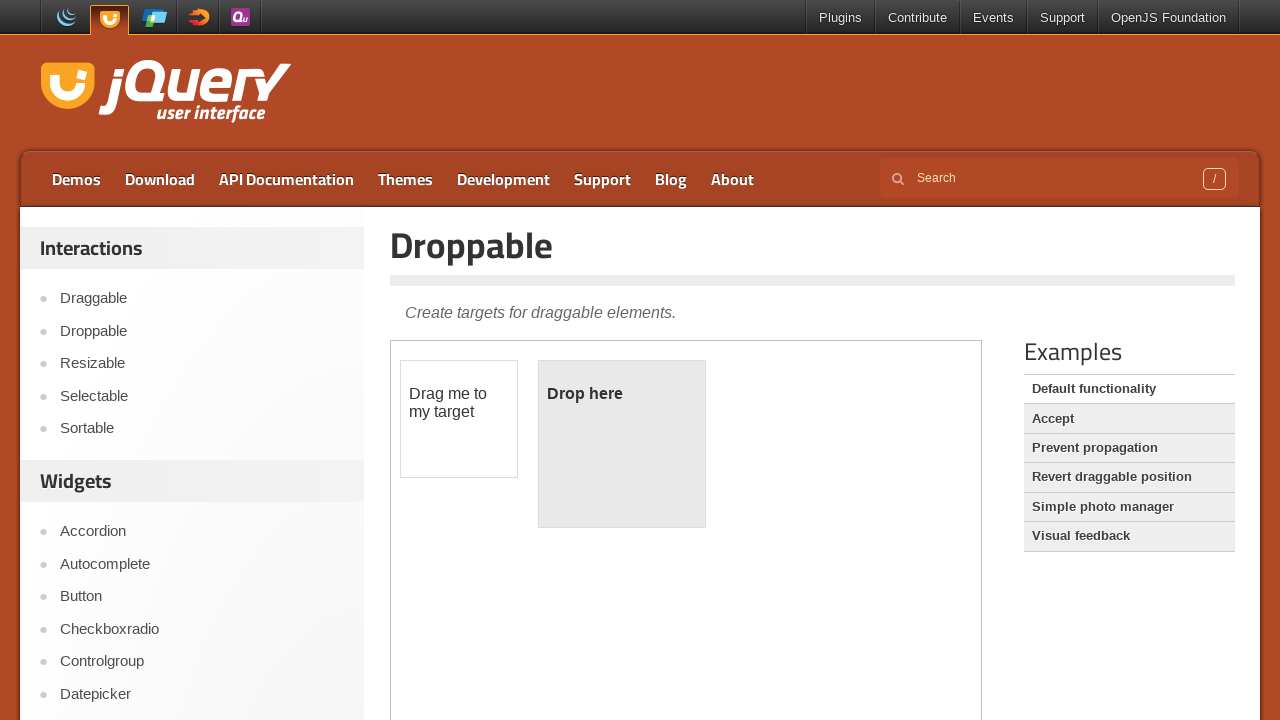

Dragged element 430 pixels right and 30 pixels down at (830, 390)
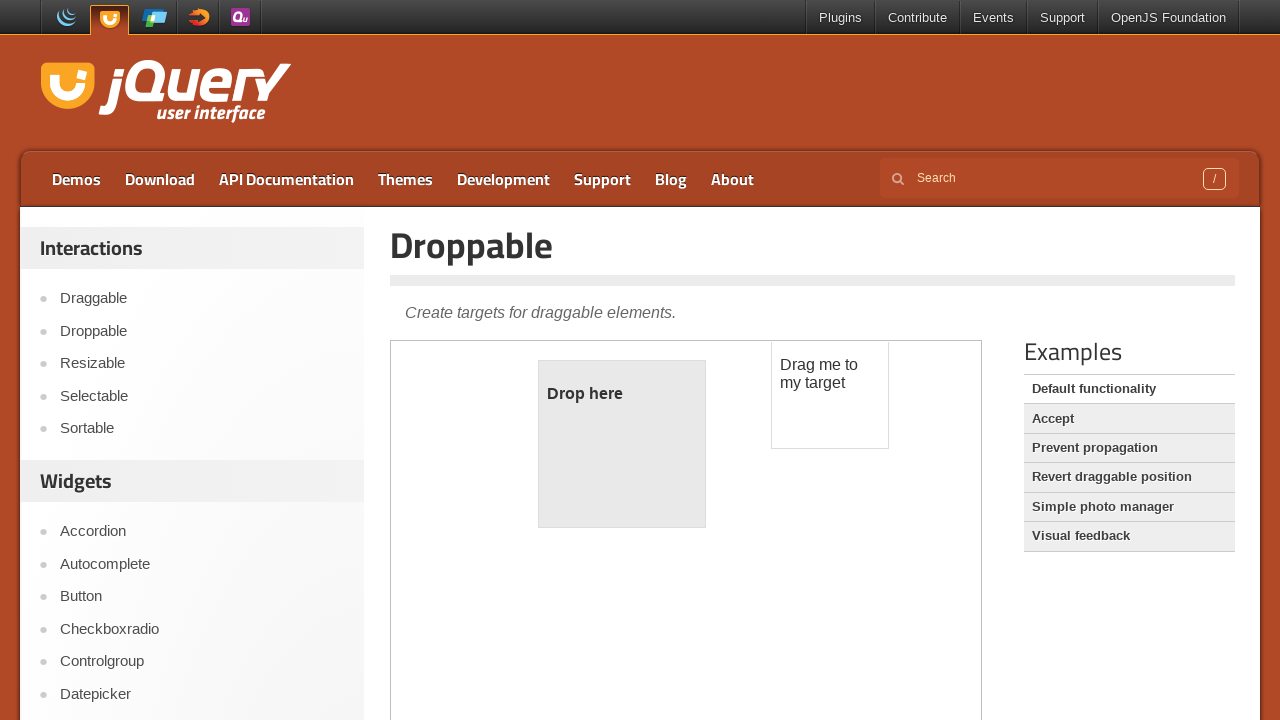

Released mouse button to complete drag operation at (830, 390)
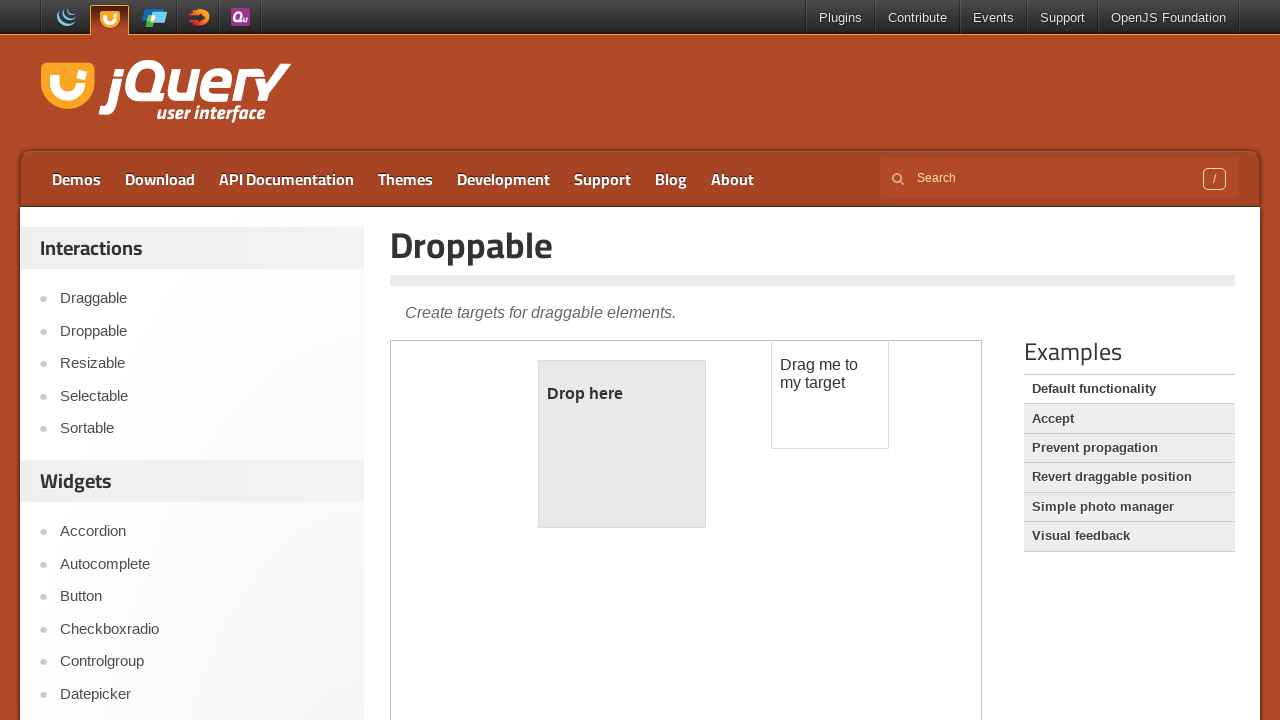

Waited 2 seconds to observe drag and drop result
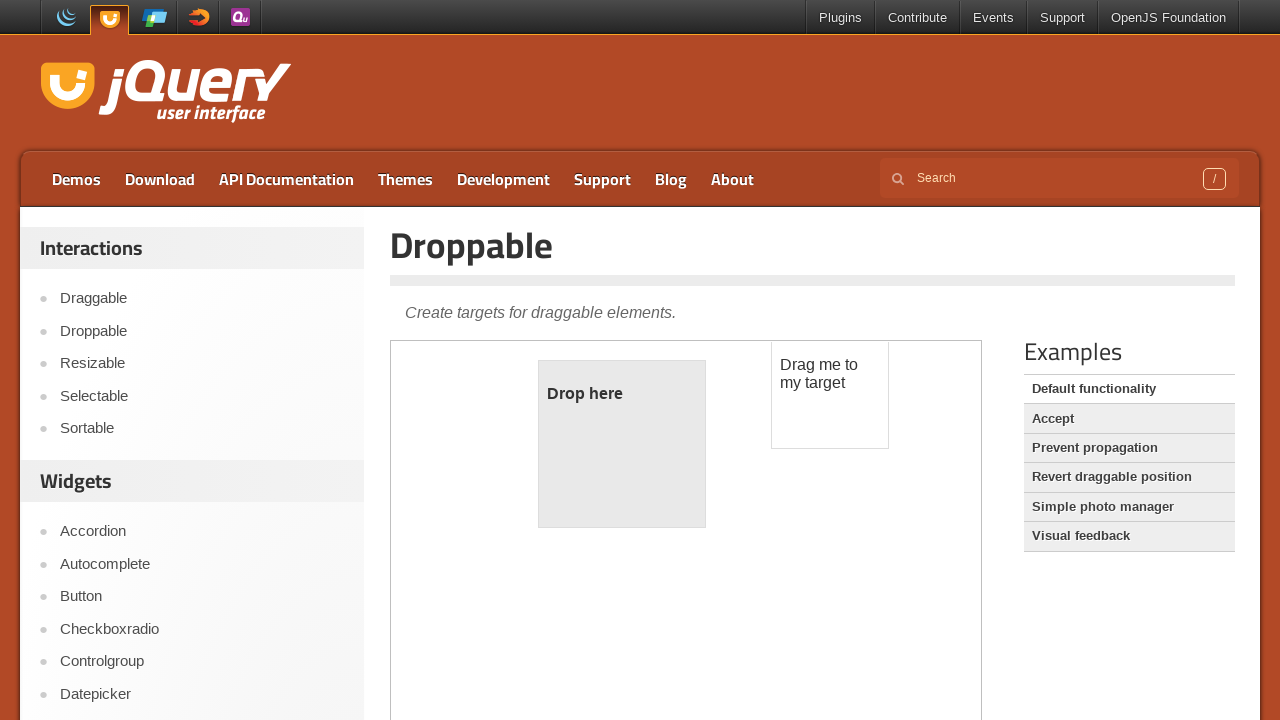

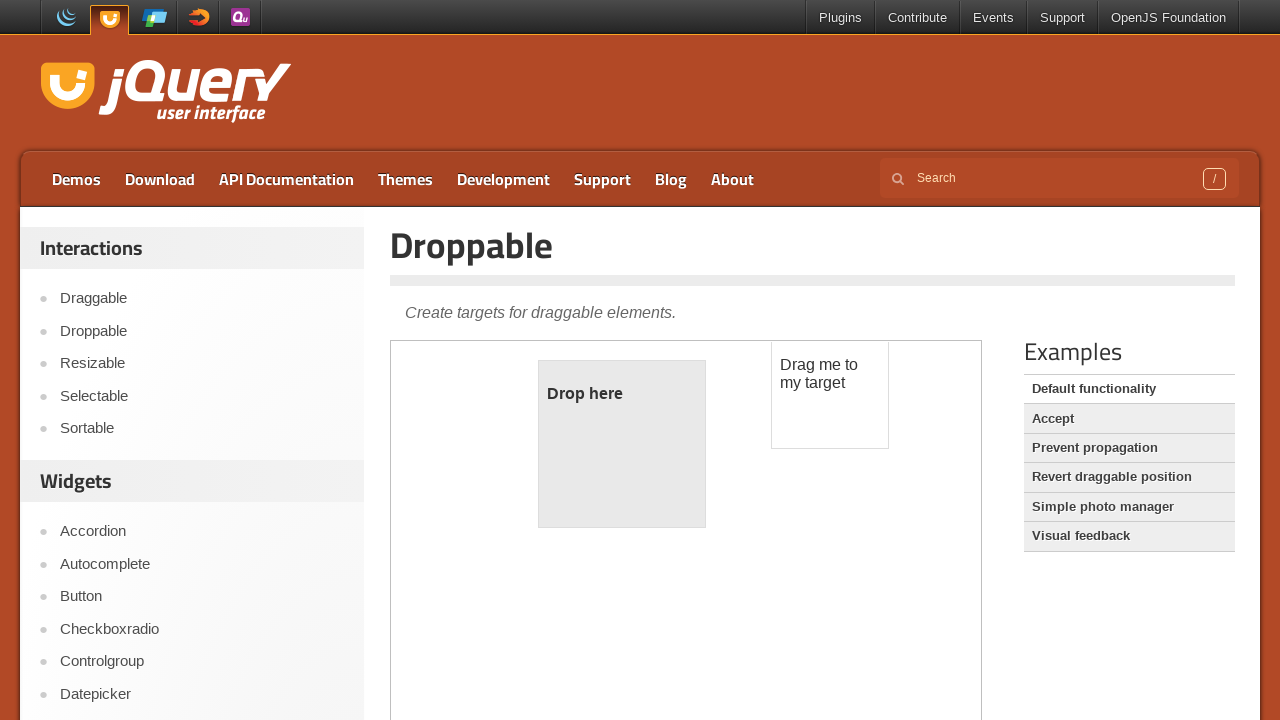